Tests multiple window handling by opening a new window from a link and switching between parent and child windows to verify titles

Starting URL: https://the-internet.herokuapp.com/

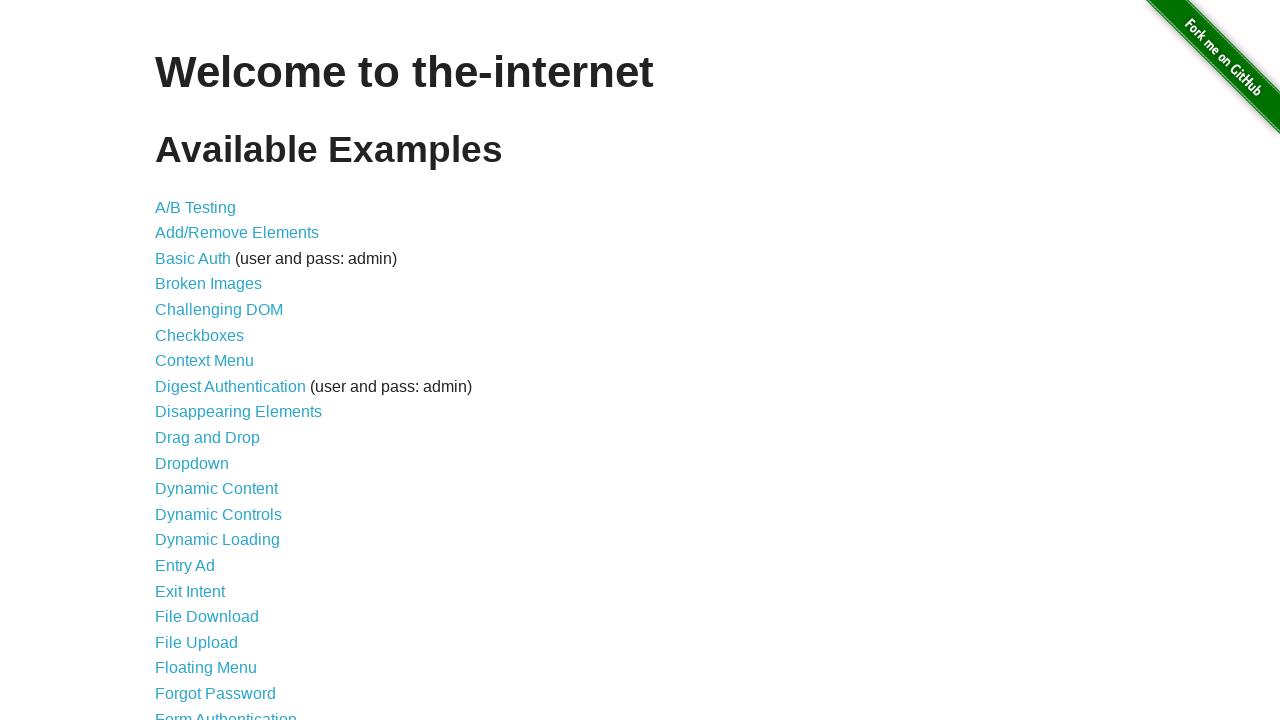

Scrolled 'Multiple Windows' link into view
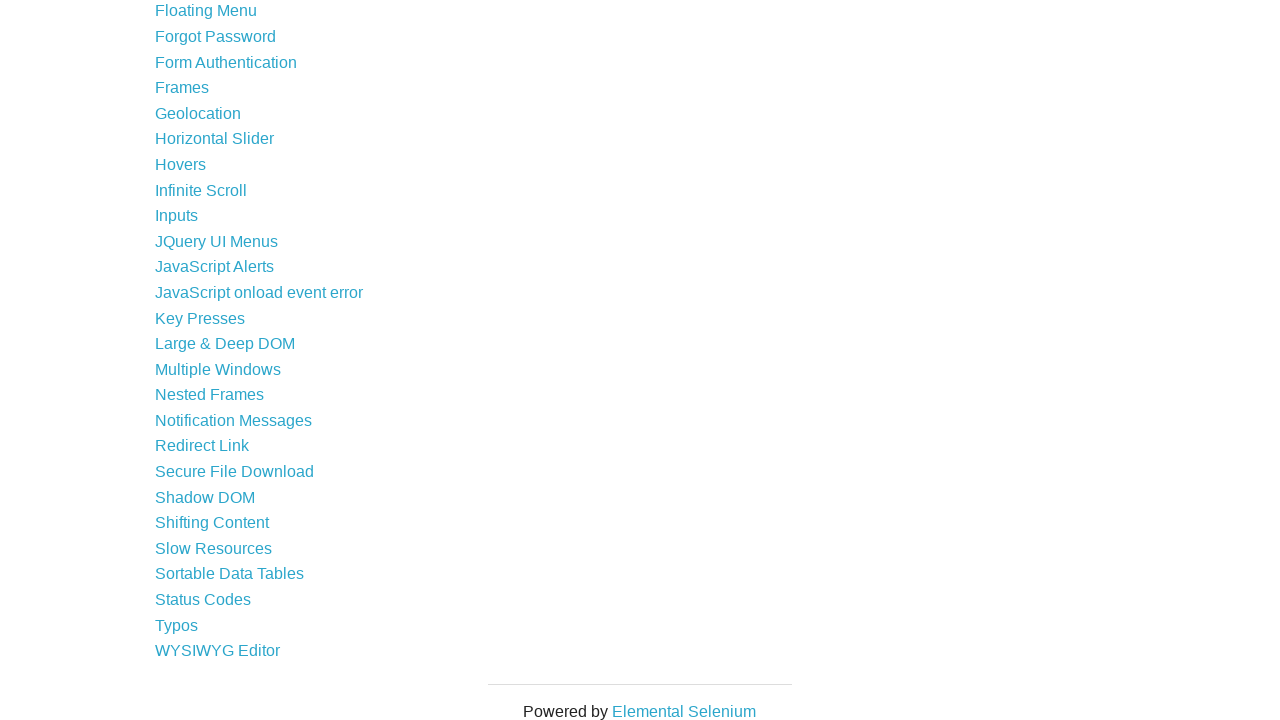

Clicked 'Multiple Windows' link at (218, 369) on xpath=//a[text()='Multiple Windows']
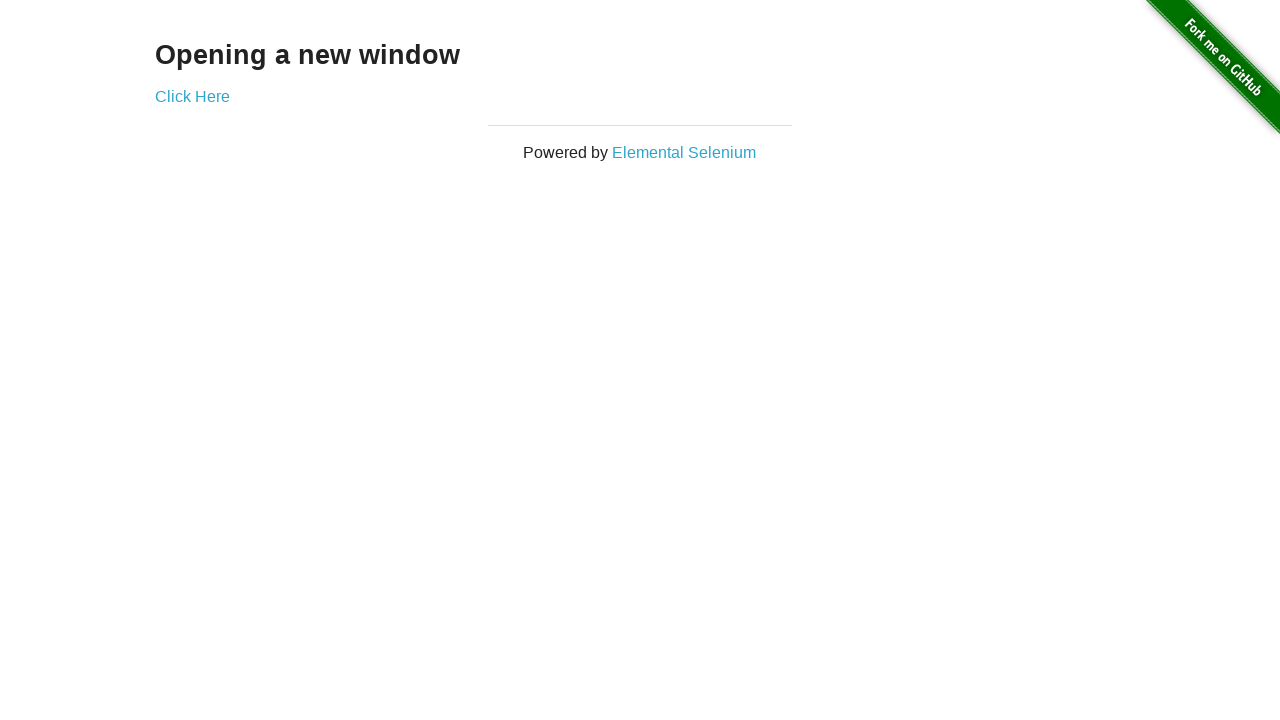

Clicked 'Click Here' link to open new window at (192, 96) on xpath=//a[text()='Click Here']
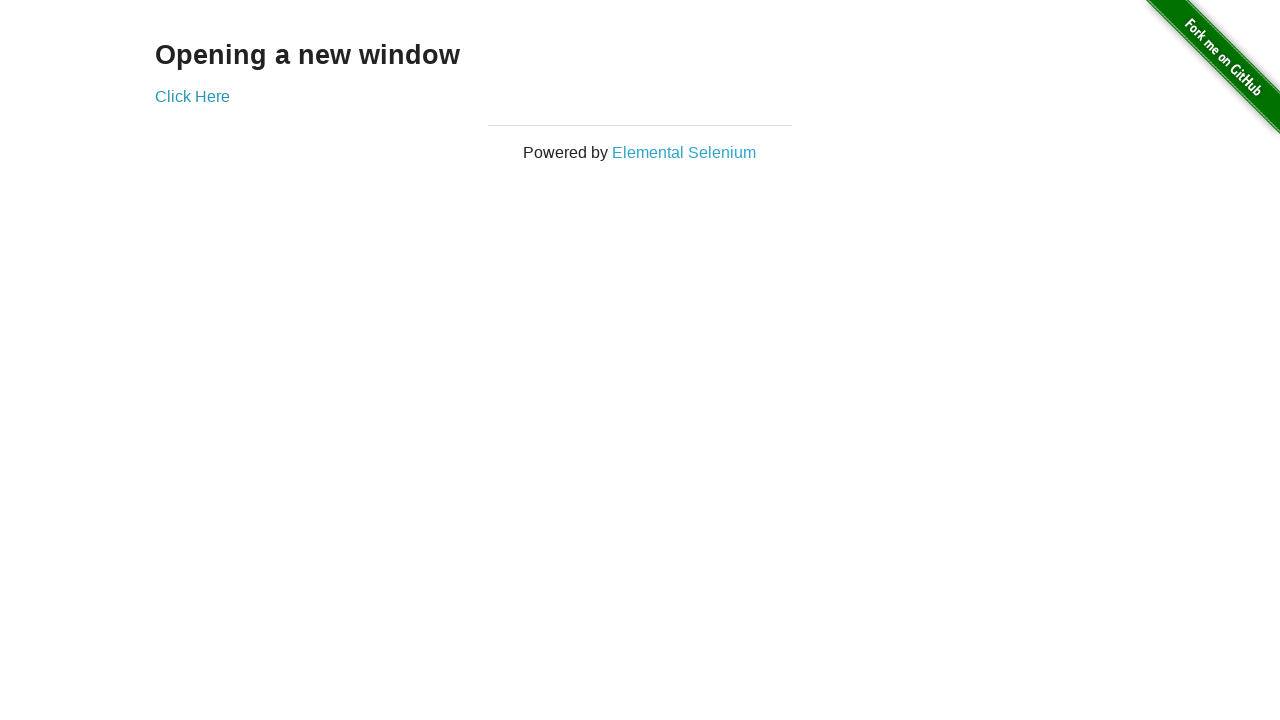

Captured new window/page object
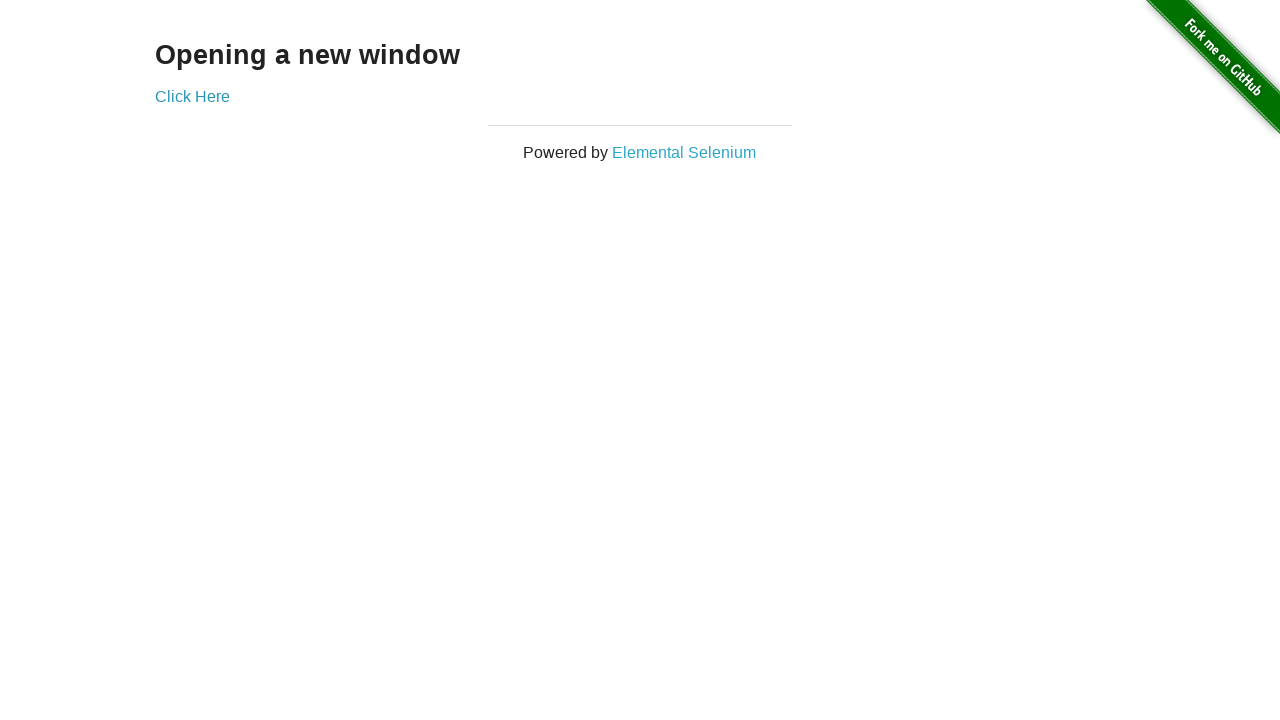

Retrieved child page title: New Window
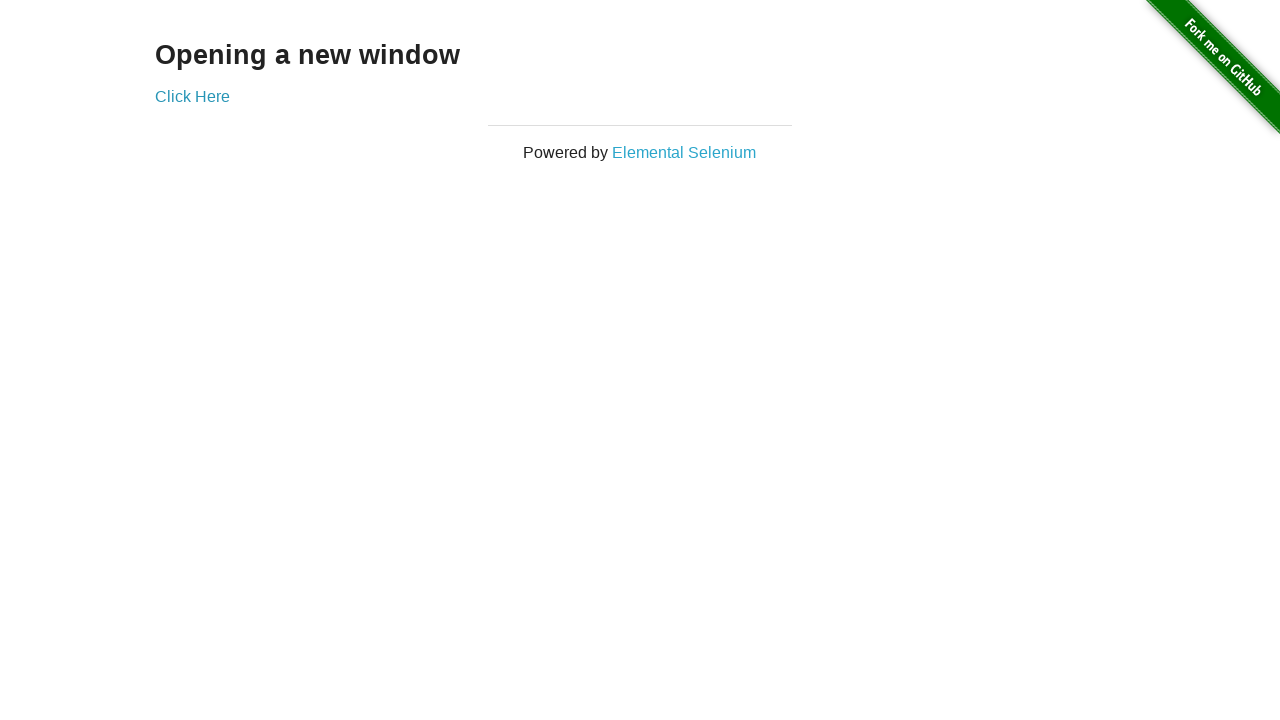

Retrieved parent page title: The Internet
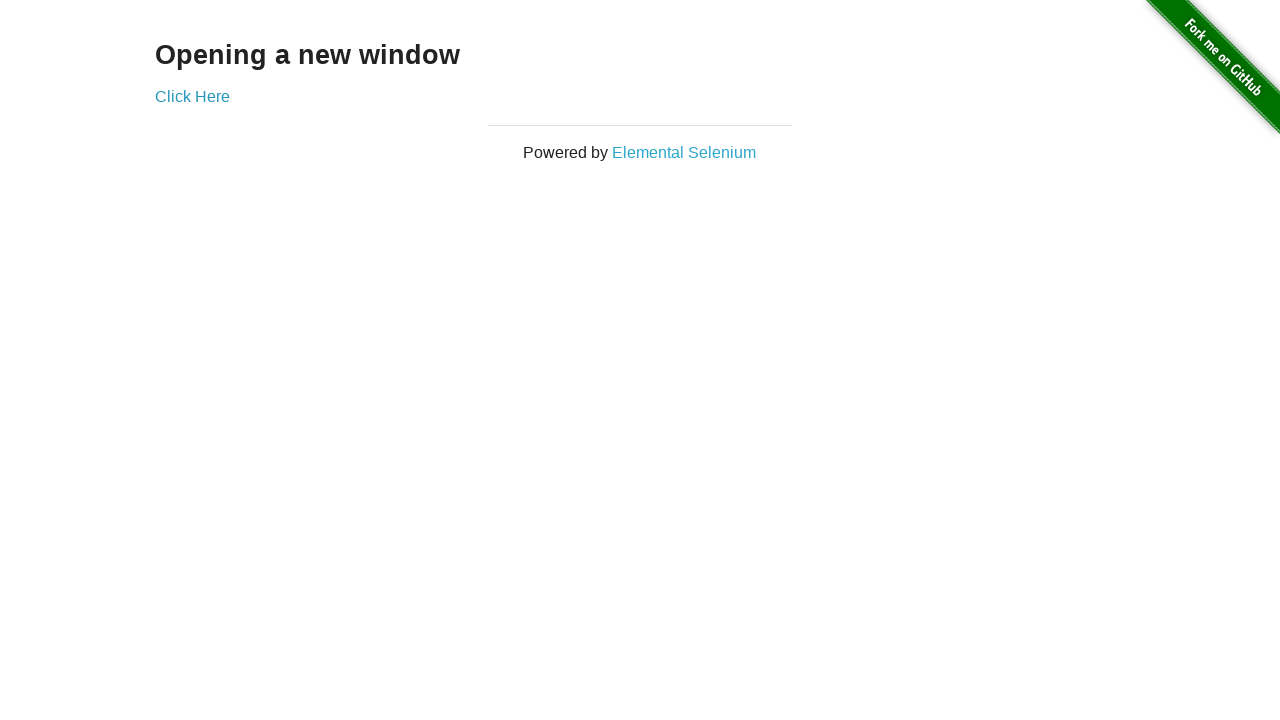

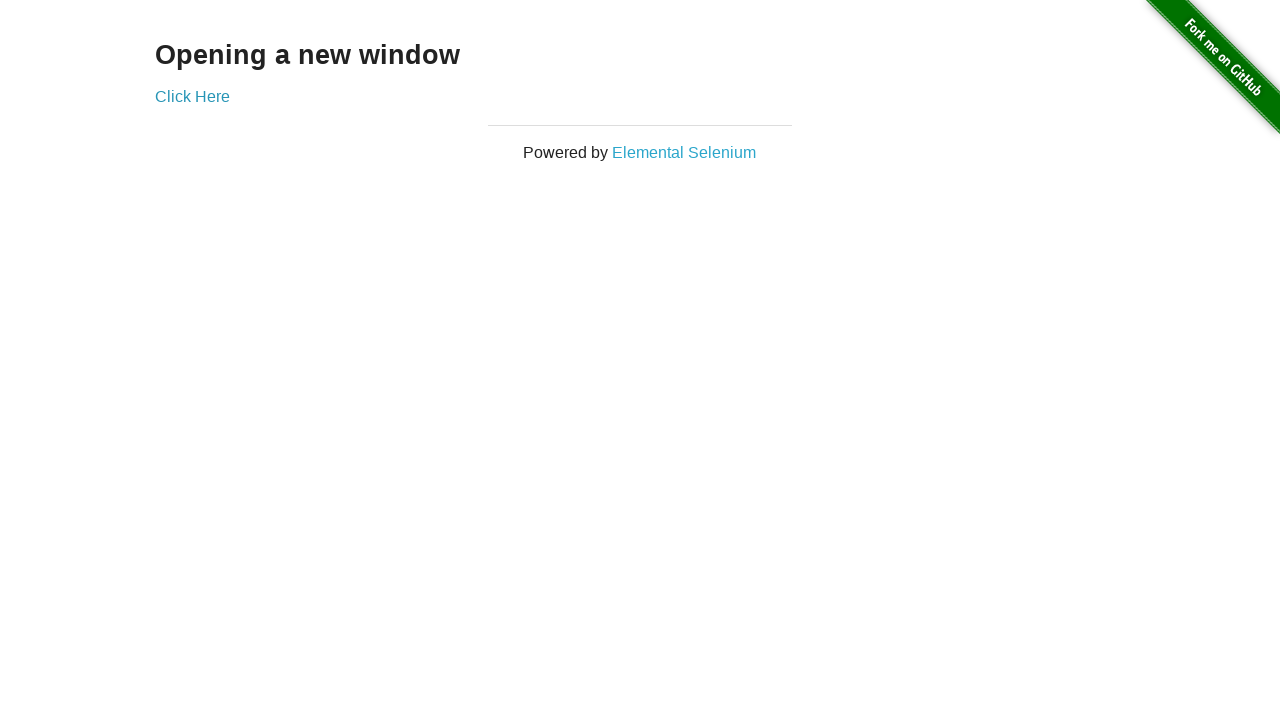